Tests implicit waiting by clicking the adder button and verifying the dynamically added box element has the correct class

Starting URL: https://www.selenium.dev/selenium/web/dynamic.html

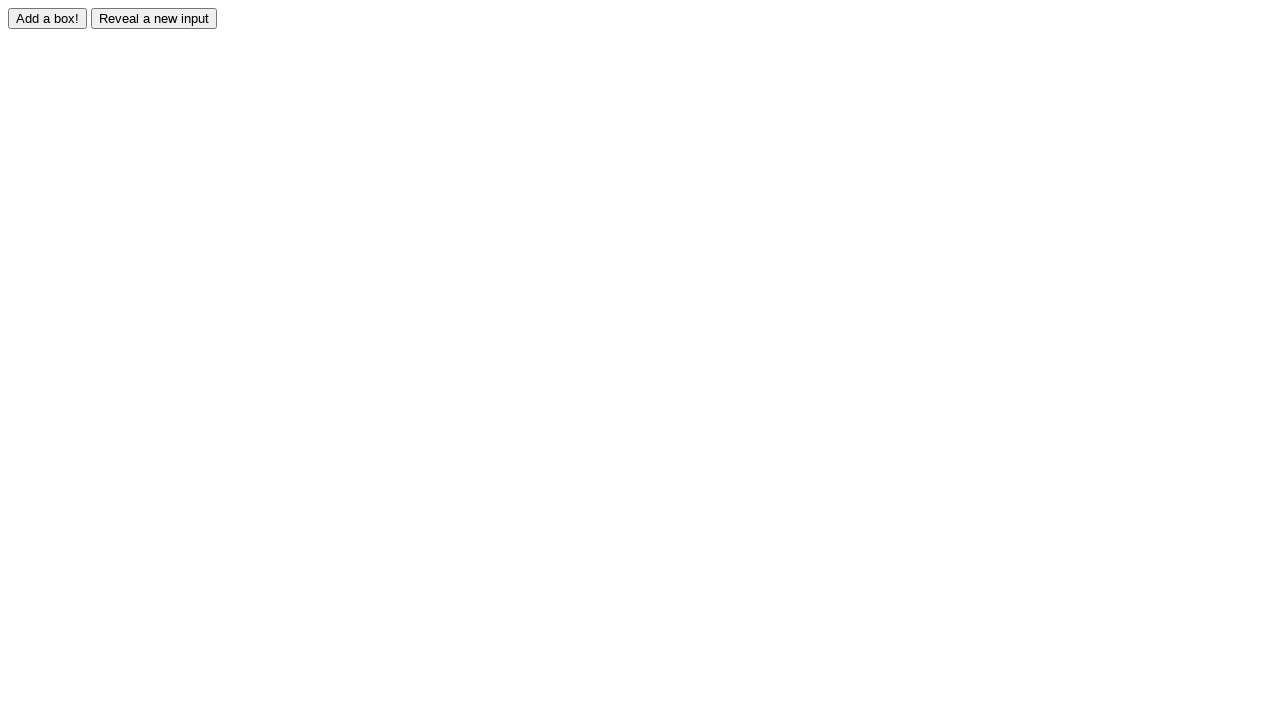

Navigated to dynamic.html test page
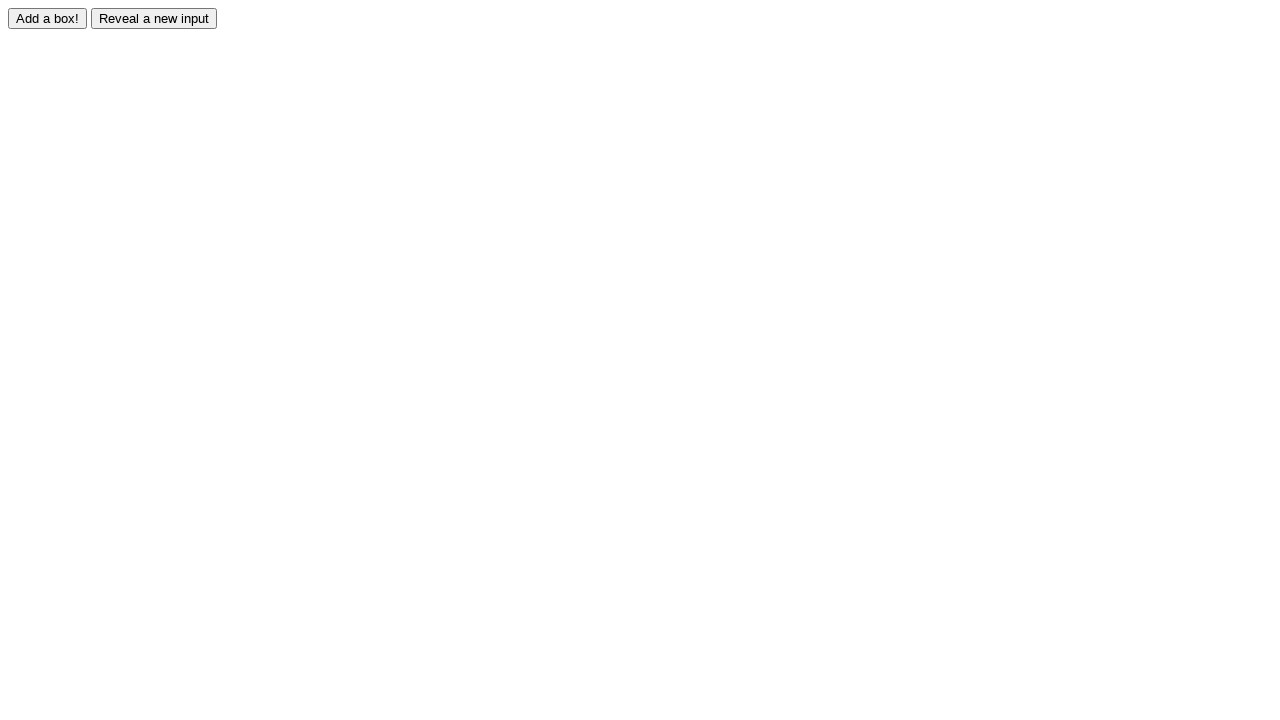

Clicked the adder button at (48, 18) on #adder
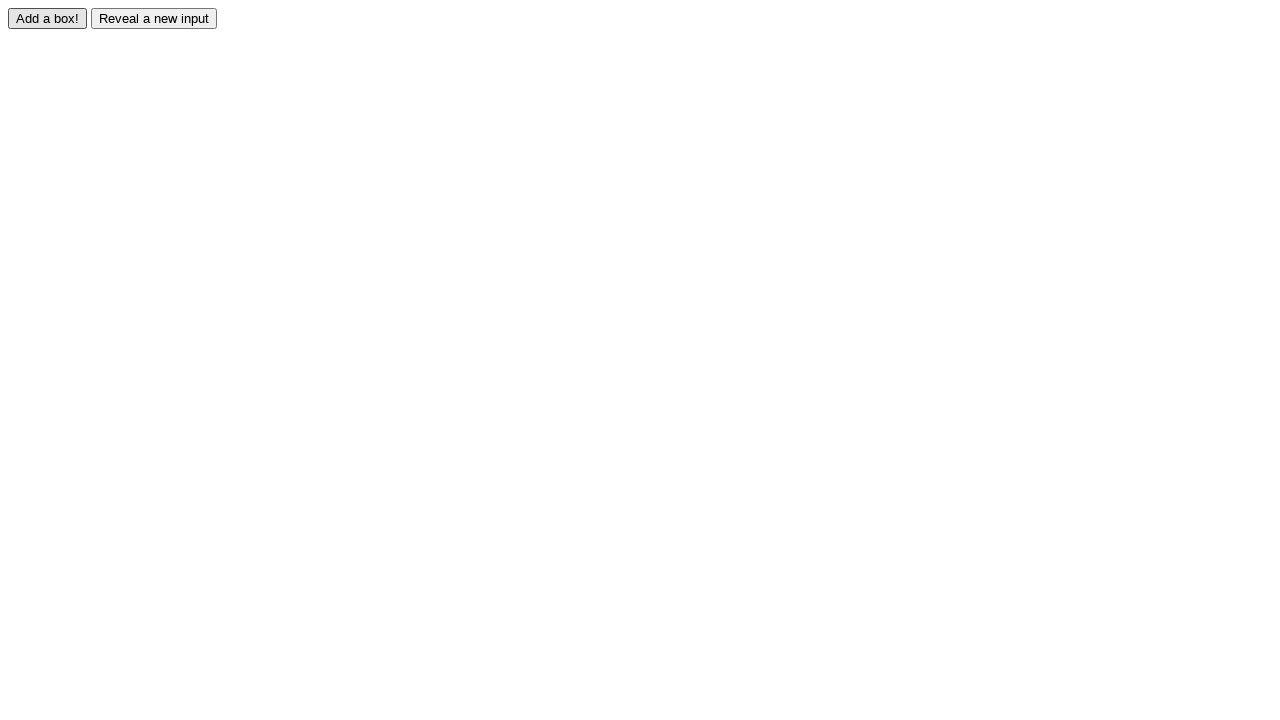

Dynamically added box element (box0) is now attached to the DOM
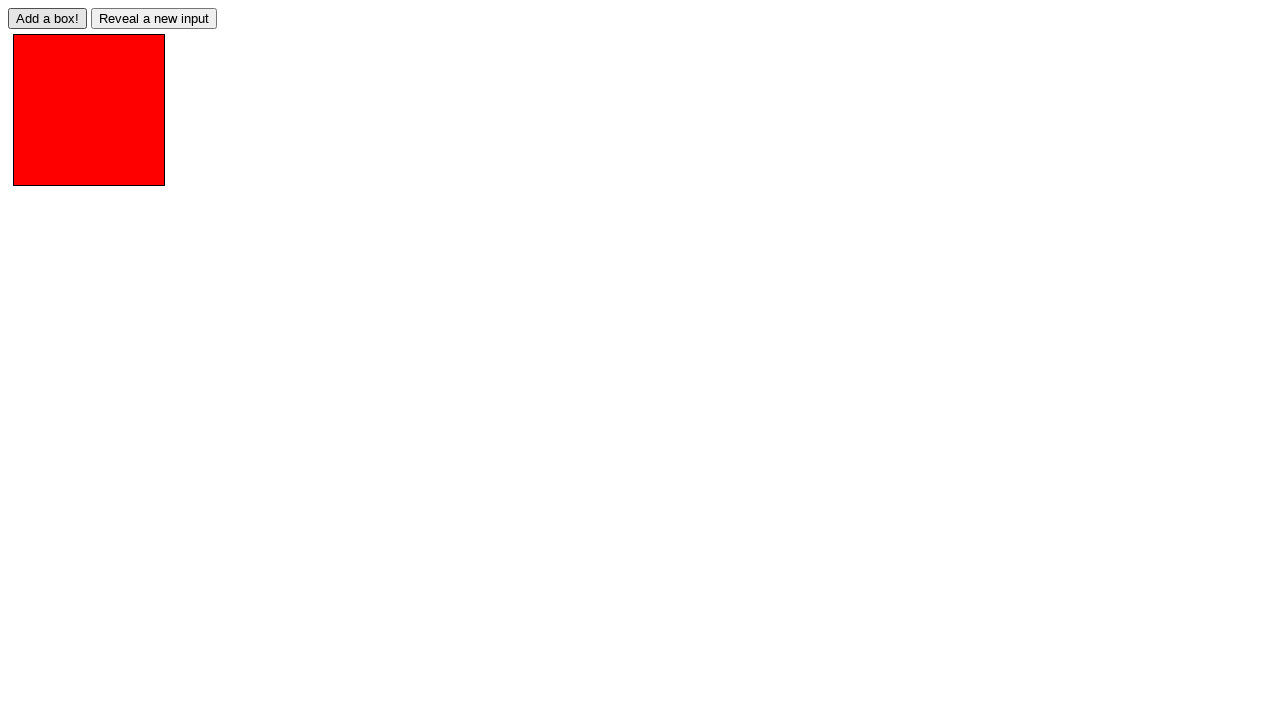

Verified that the added box element has the correct 'redbox' class
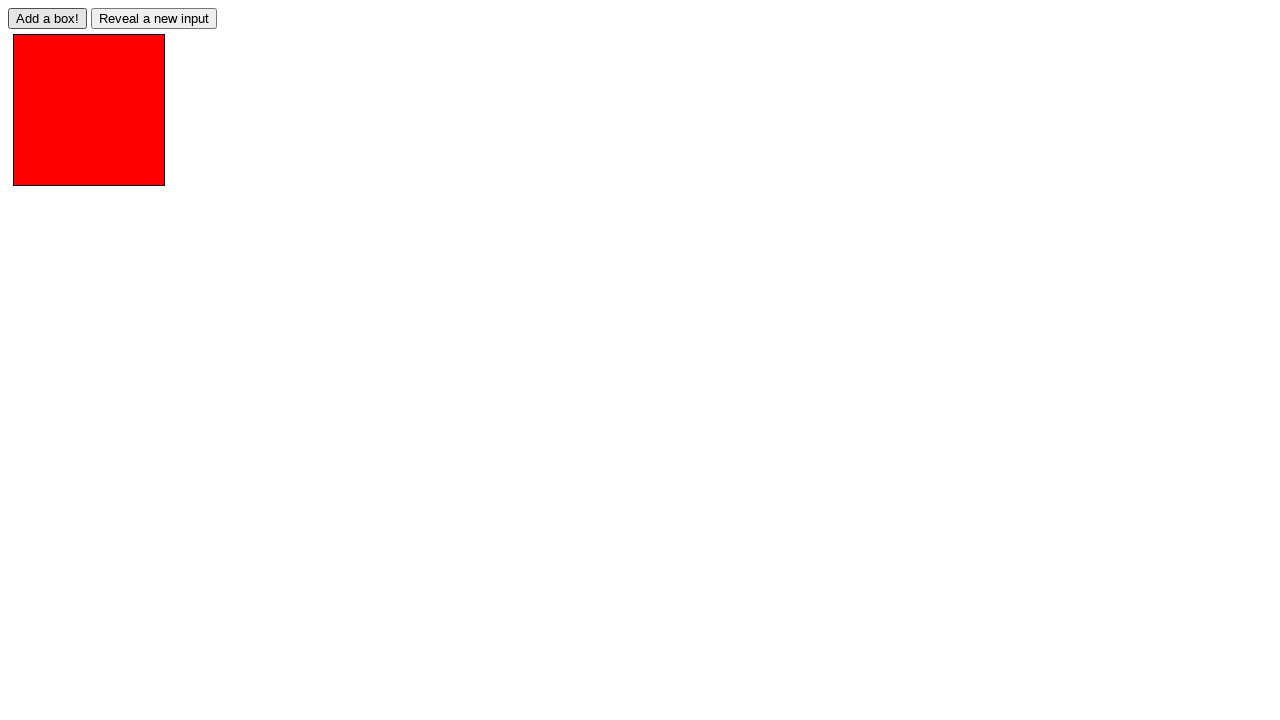

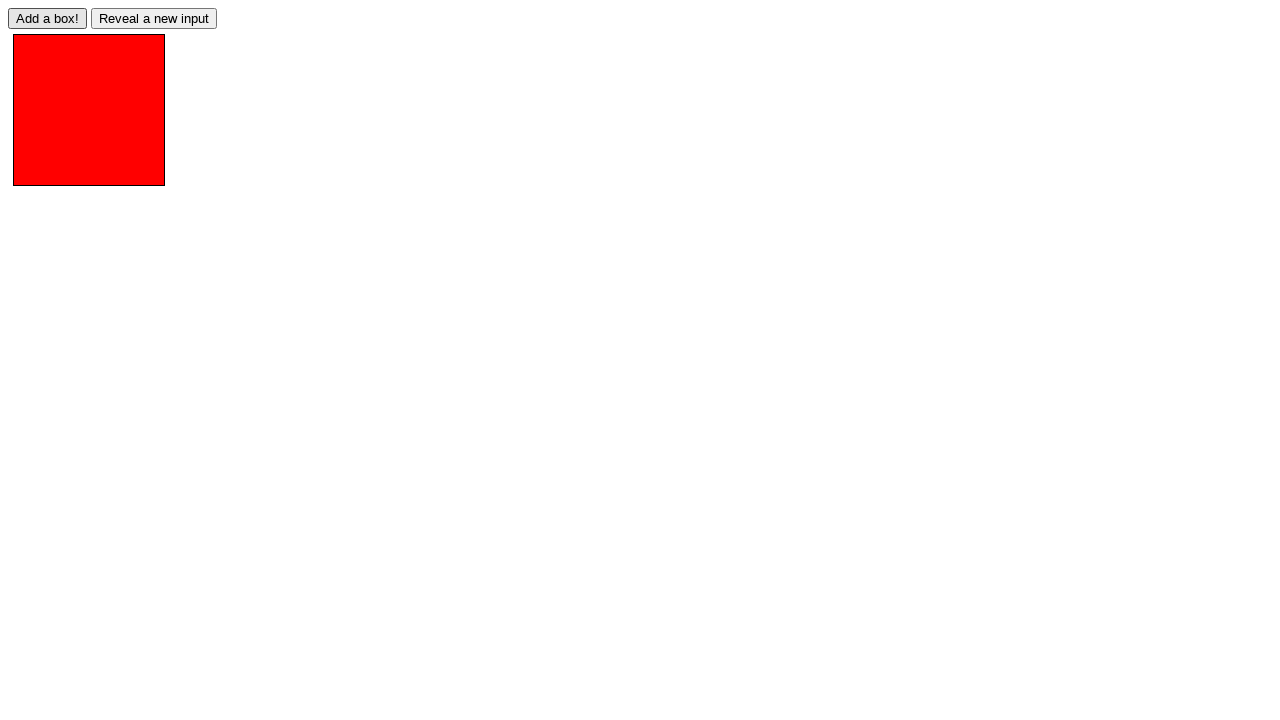